Navigates to DemoBlaze e-commerce site and locates the price element for Samsung Galaxy S6 using XPath

Starting URL: https://www.demoblaze.com/

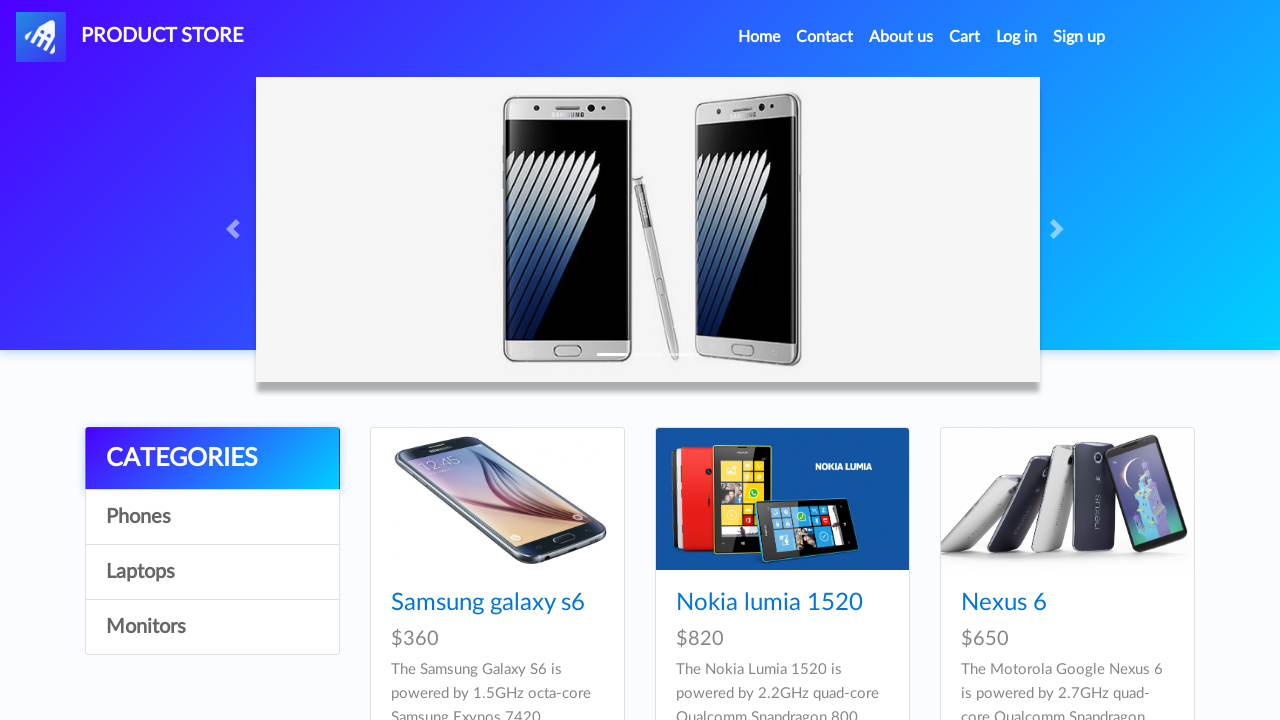

Navigated to DemoBlaze e-commerce site
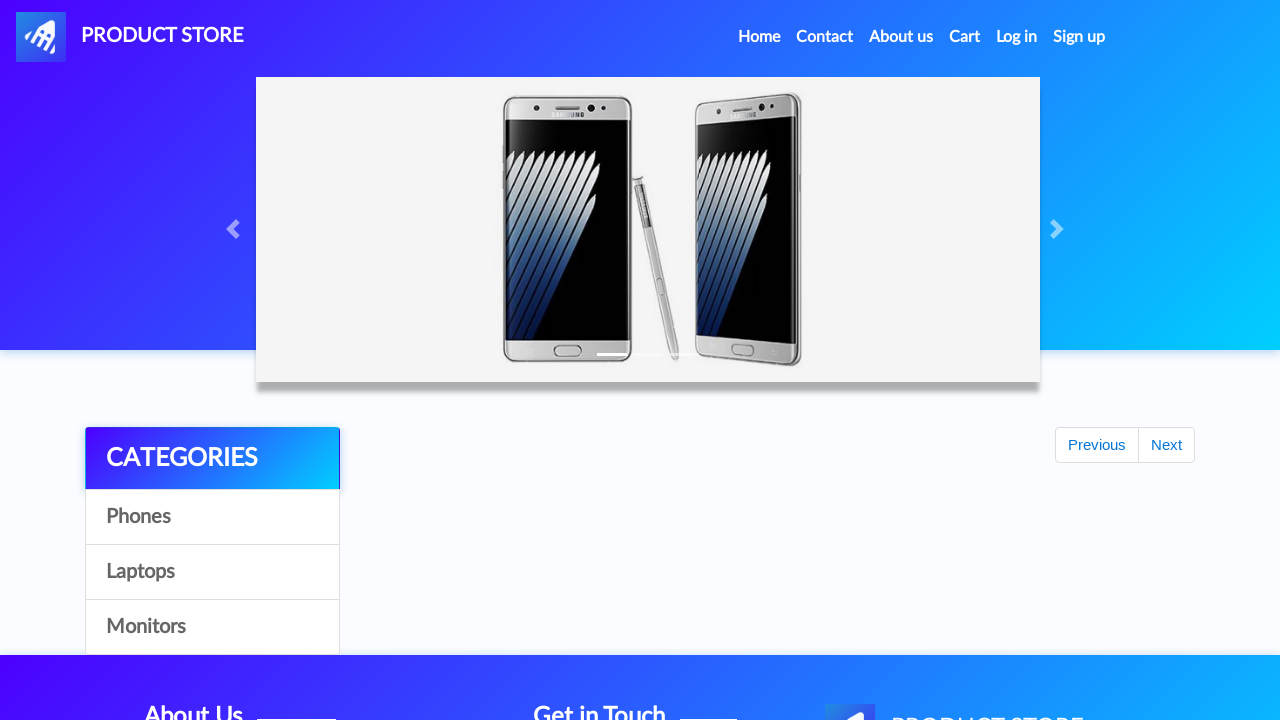

Located Samsung Galaxy S6 price element using XPath
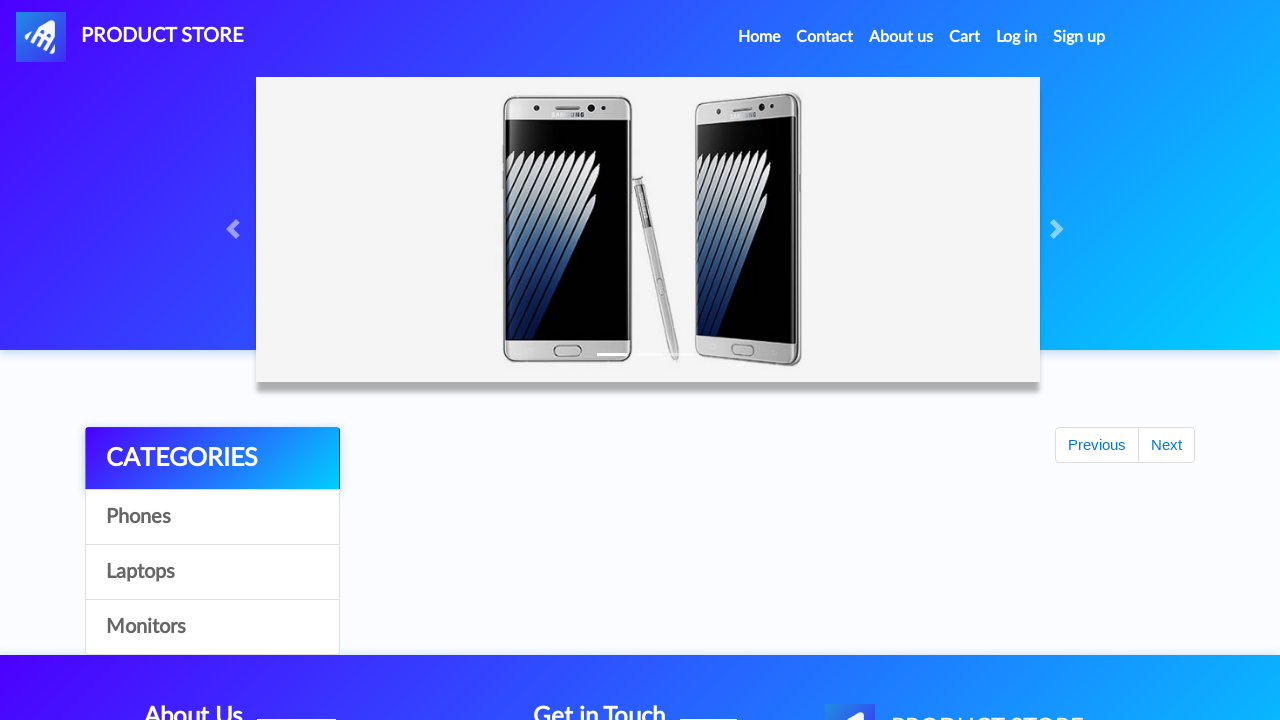

Samsung Galaxy S6 price element is now visible
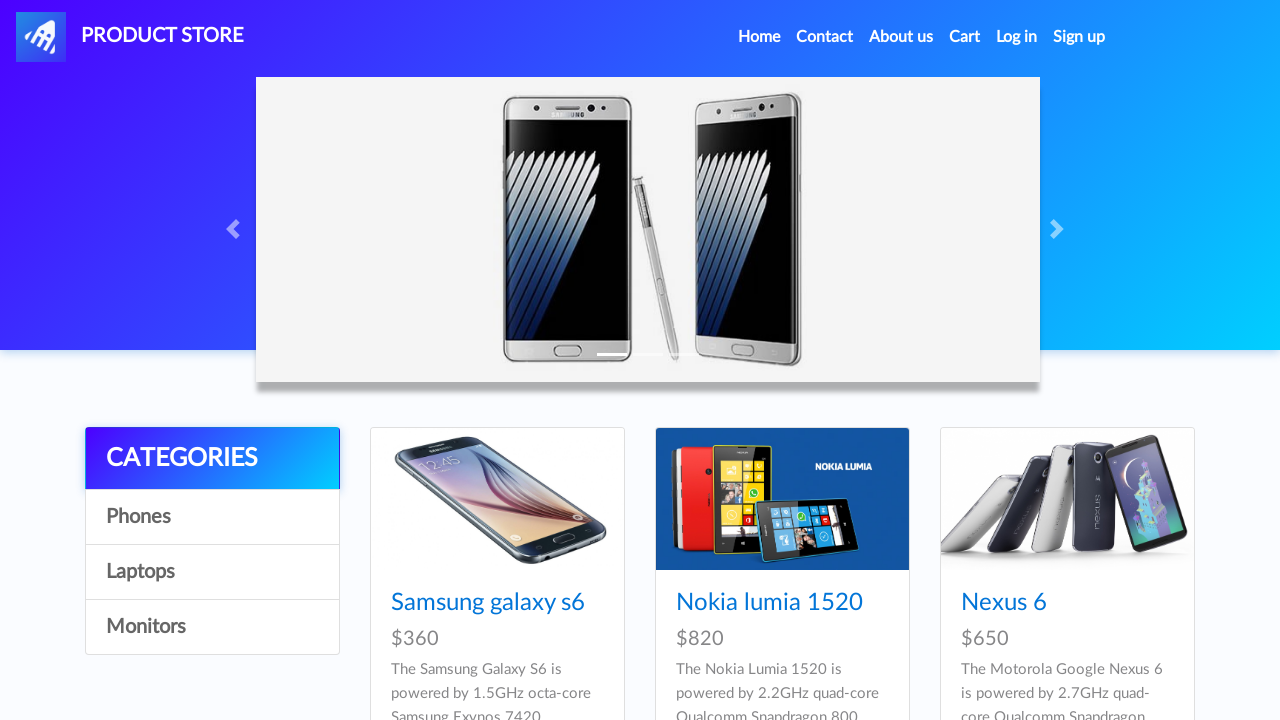

Retrieved Samsung Galaxy S6 price: $360
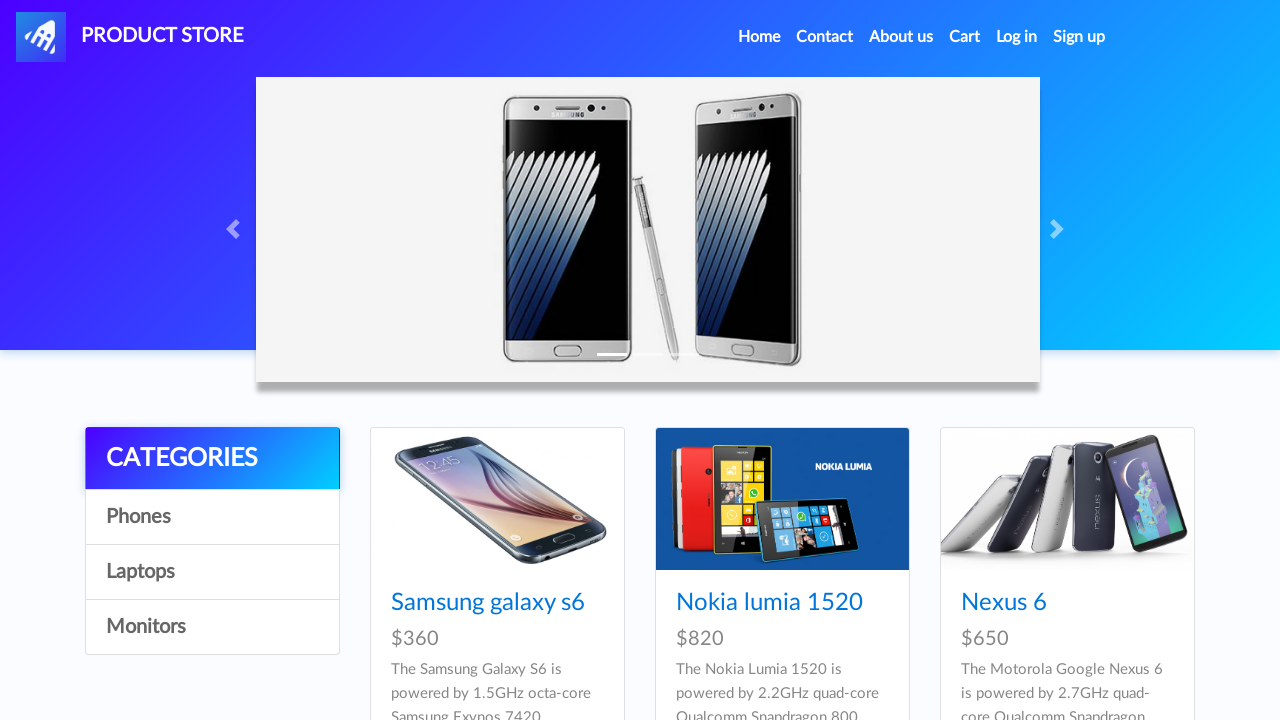

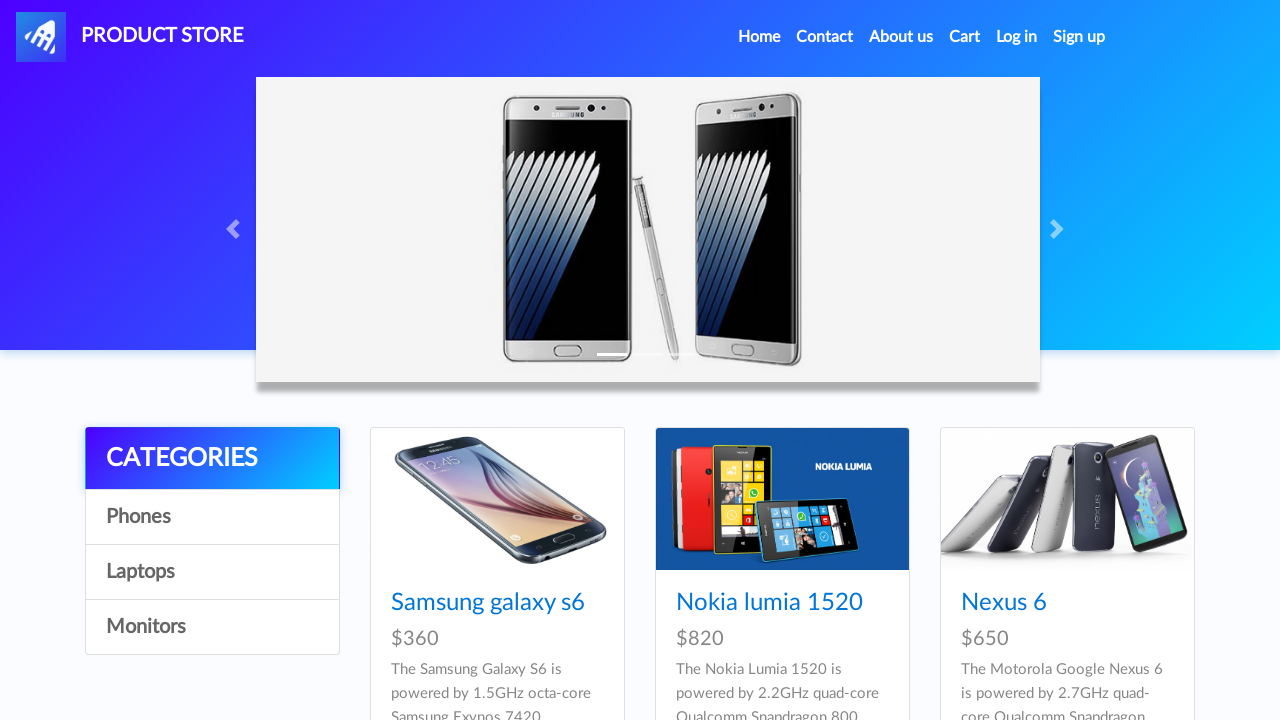